Navigates through a classifieds website by clicking on the cars category, then selecting Ford brand, and verifying that car listings are displayed.

Starting URL: https://www.ss.com/lv/

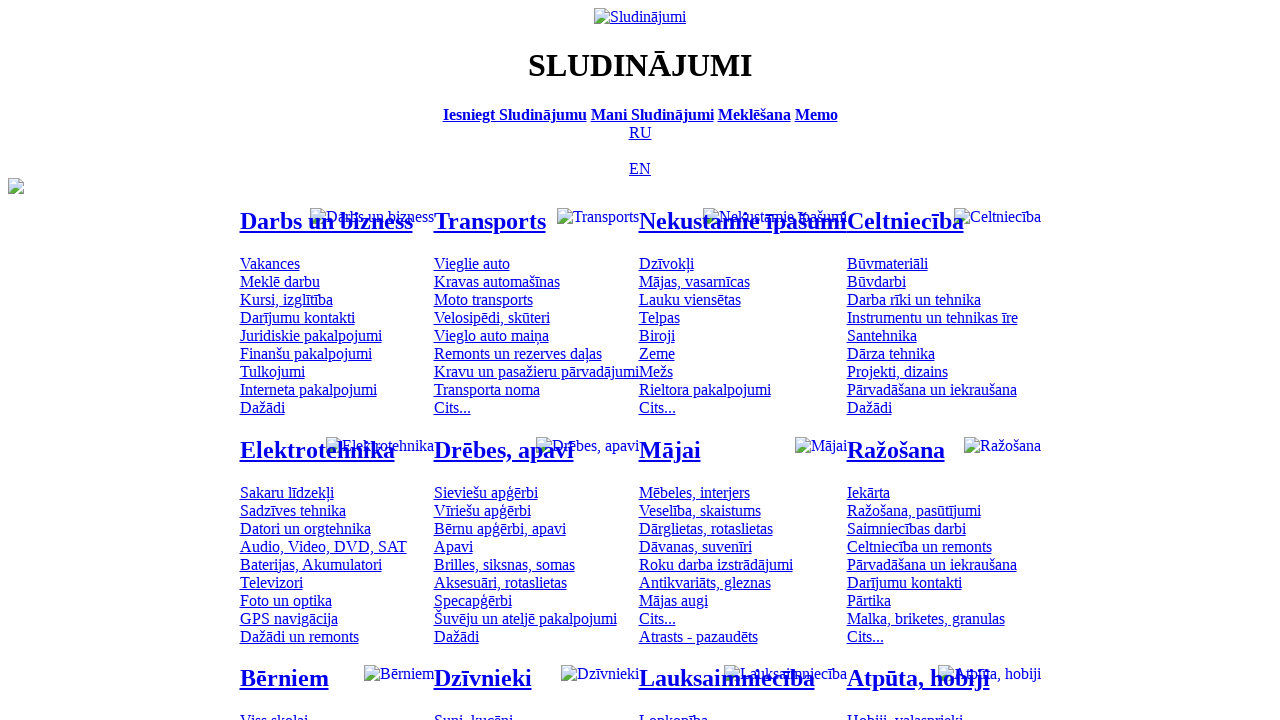

Clicked on cars category (Vieglie auto) at (472, 263) on #mtd_97
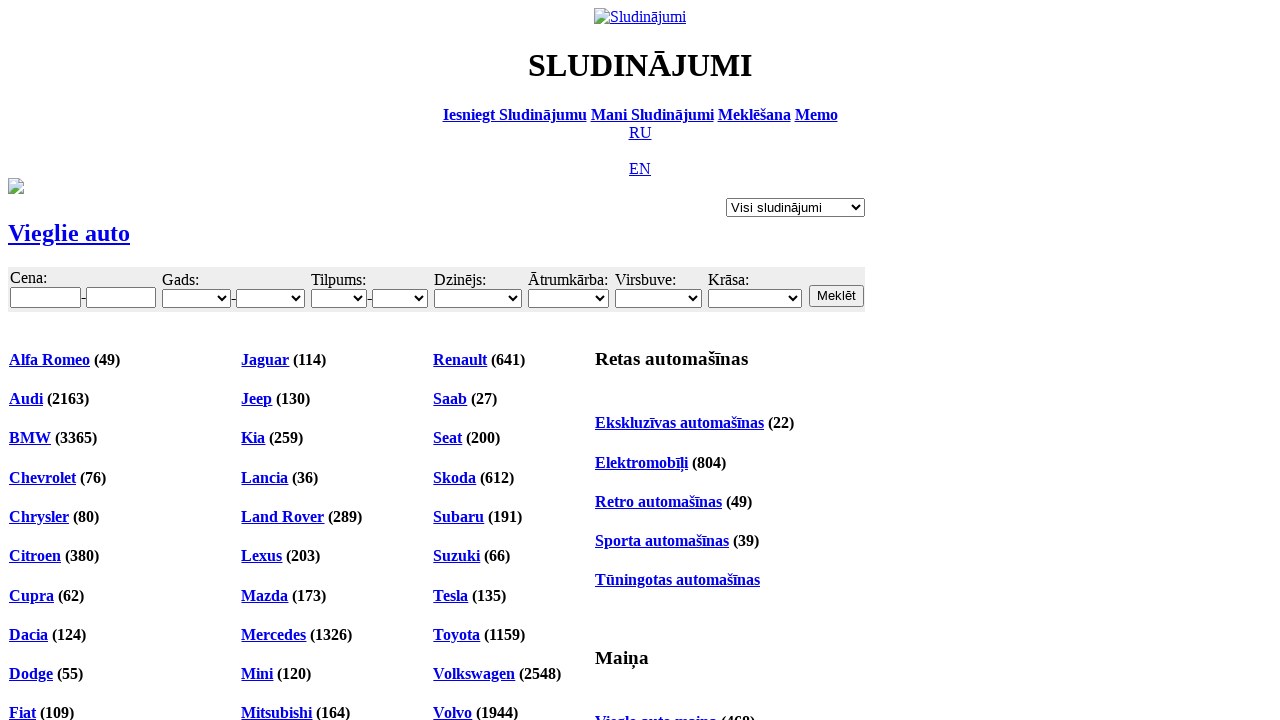

Waited for page to load (networkidle)
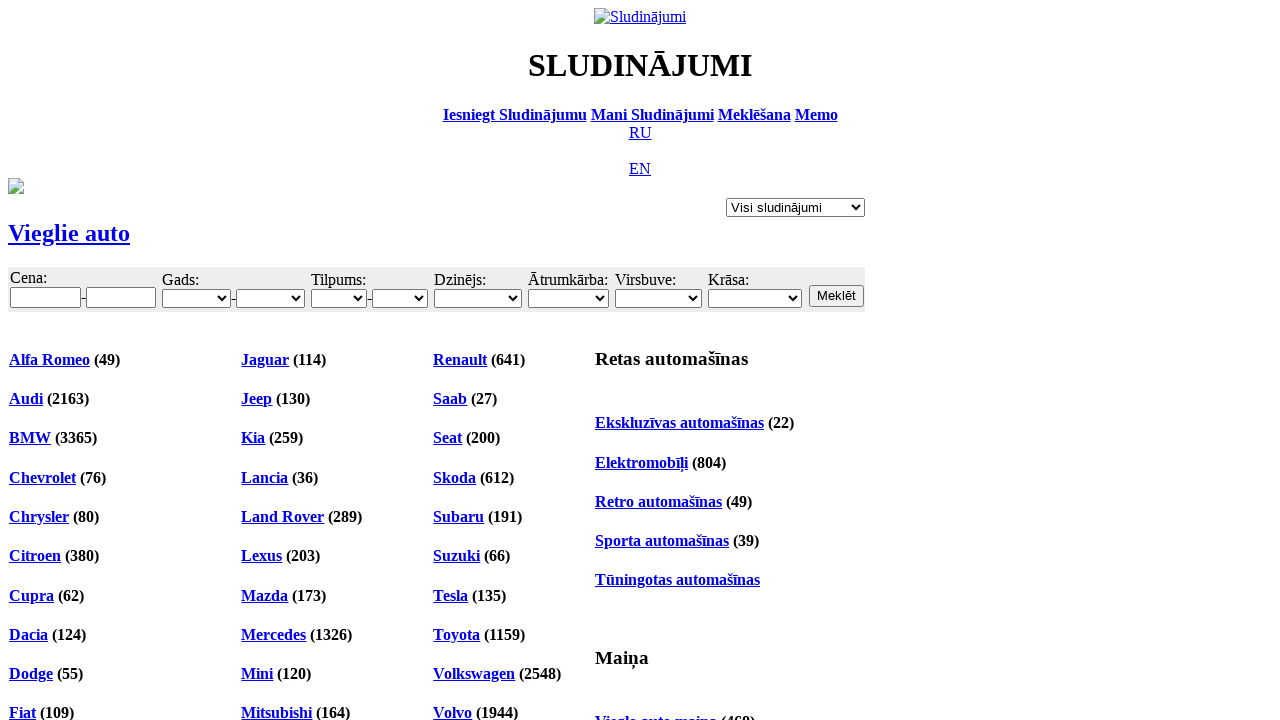

Clicked on Ford brand at (26, 360) on a:text('Ford')
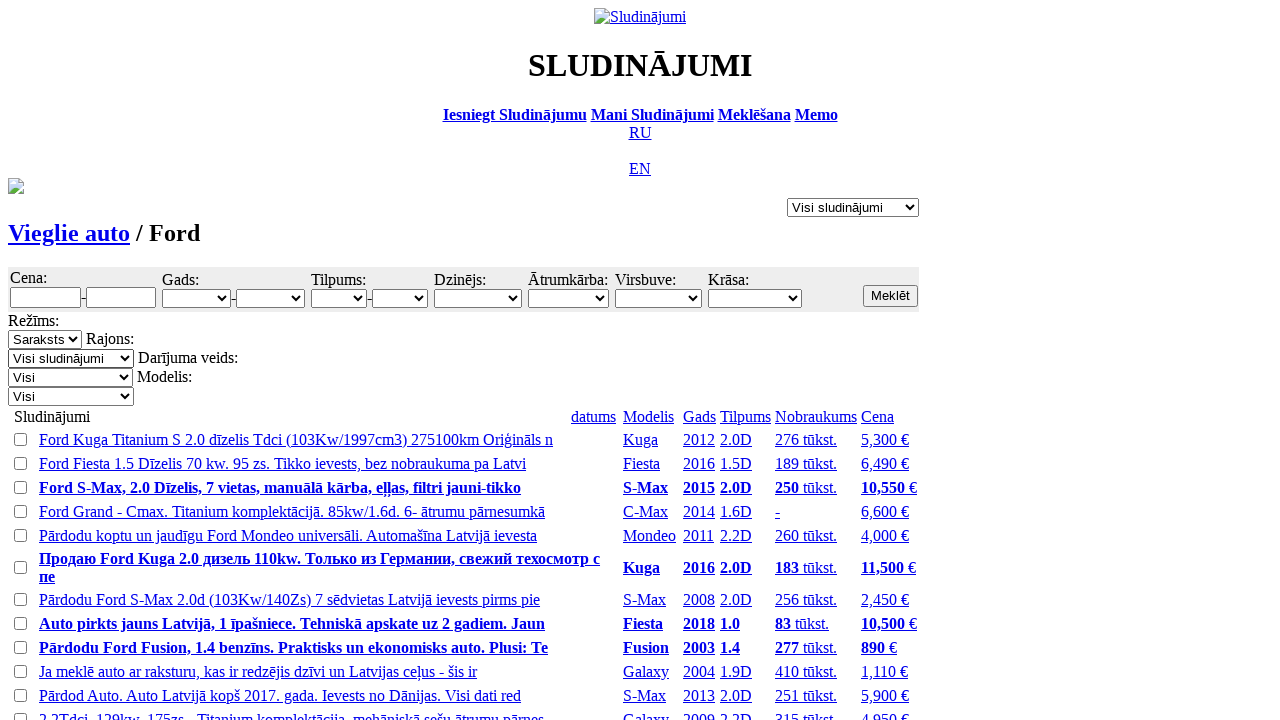

Waited for Ford car listings to load (networkidle)
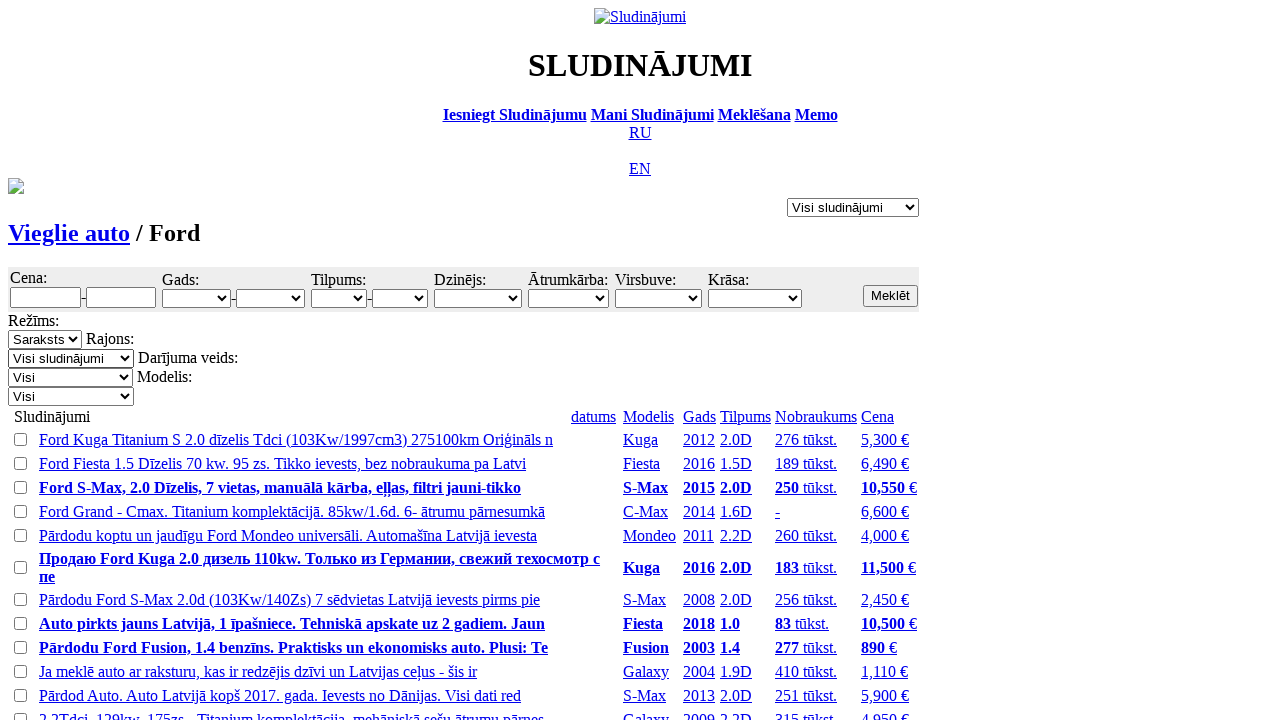

Verified that car listings are displayed (selector .am found)
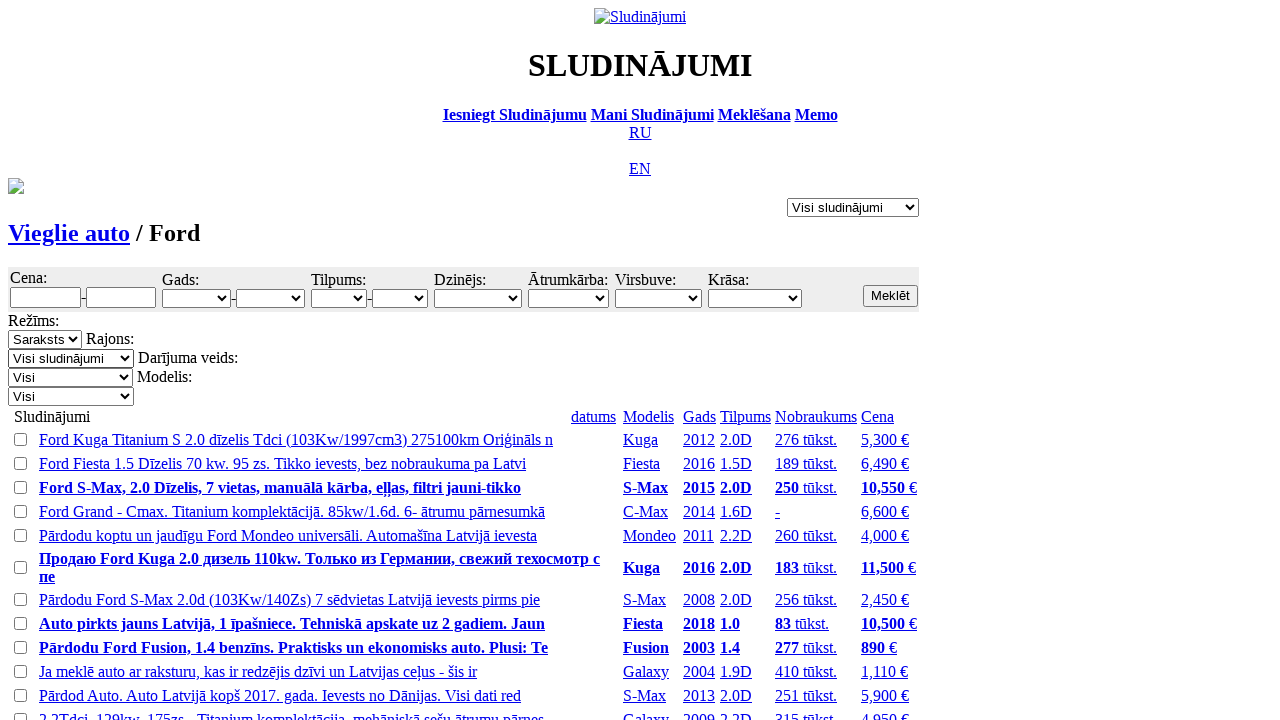

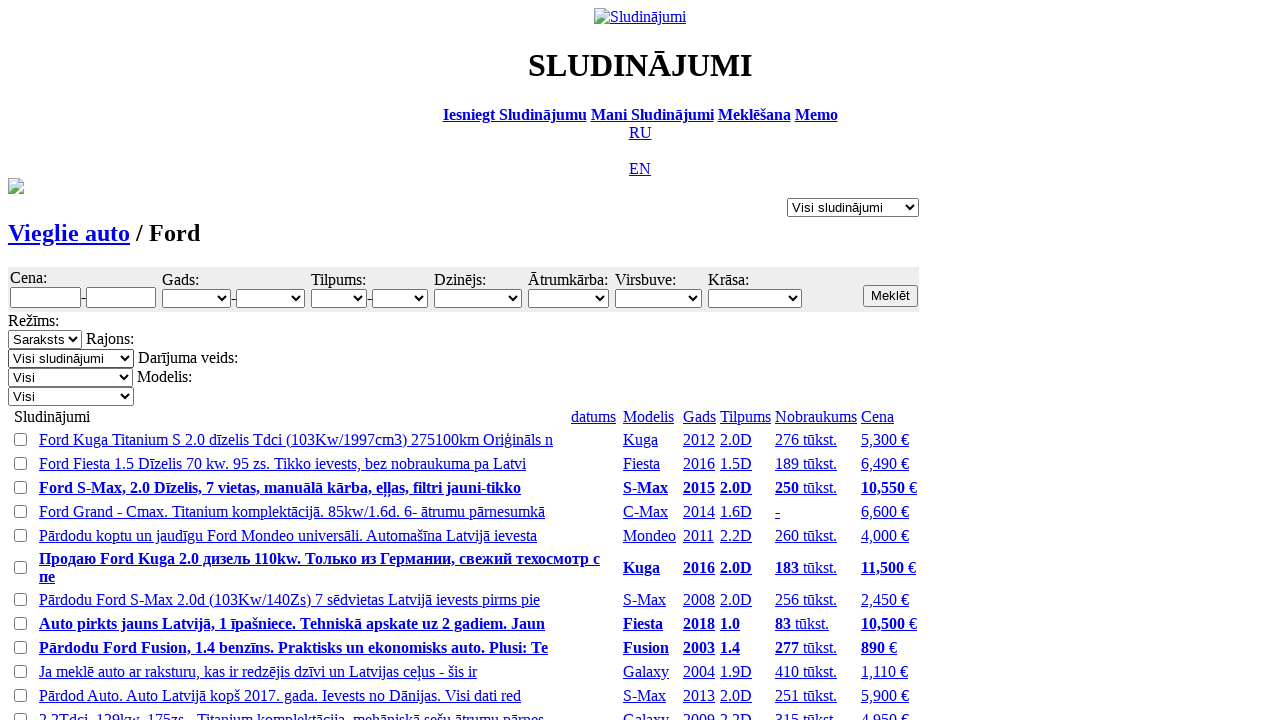